Tests different types of JavaScript alerts (simple, confirm, and prompt) by triggering them and interacting with each alert type

Starting URL: http://demo.automationtesting.in/Alerts.html

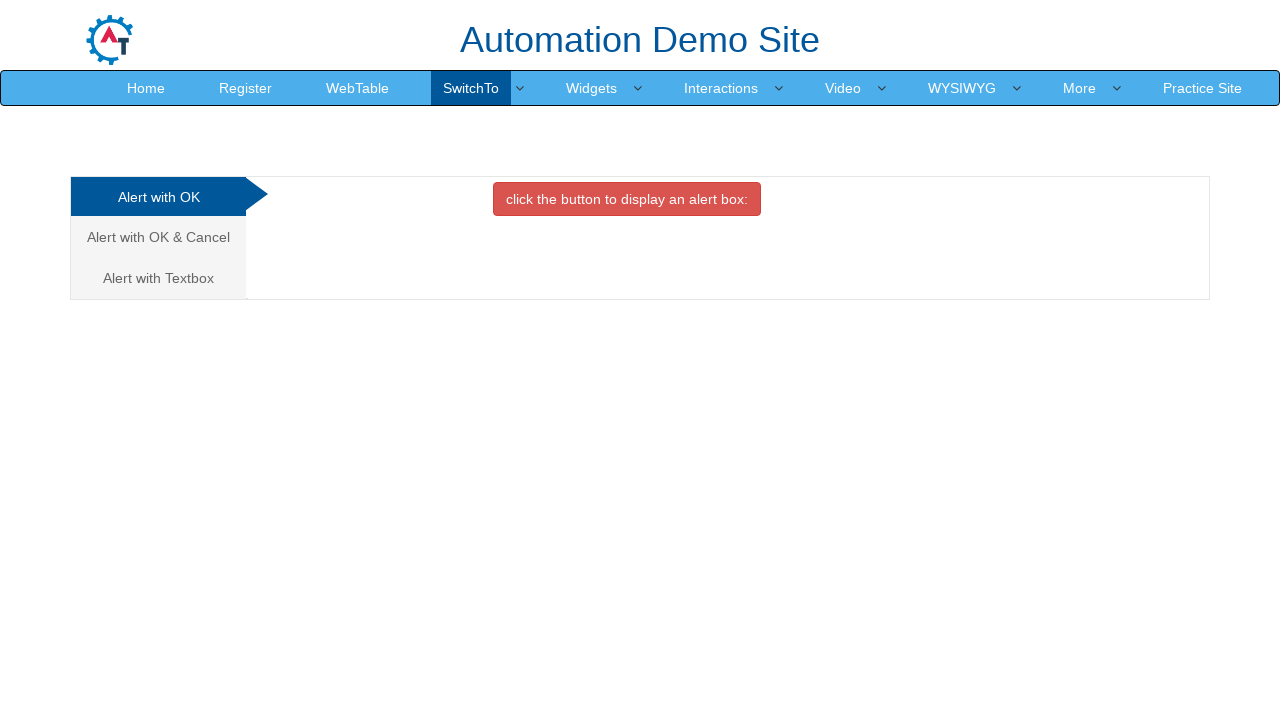

Clicked on 'Alert with OK' link at (158, 197) on xpath=//a[text()='Alert with OK ']
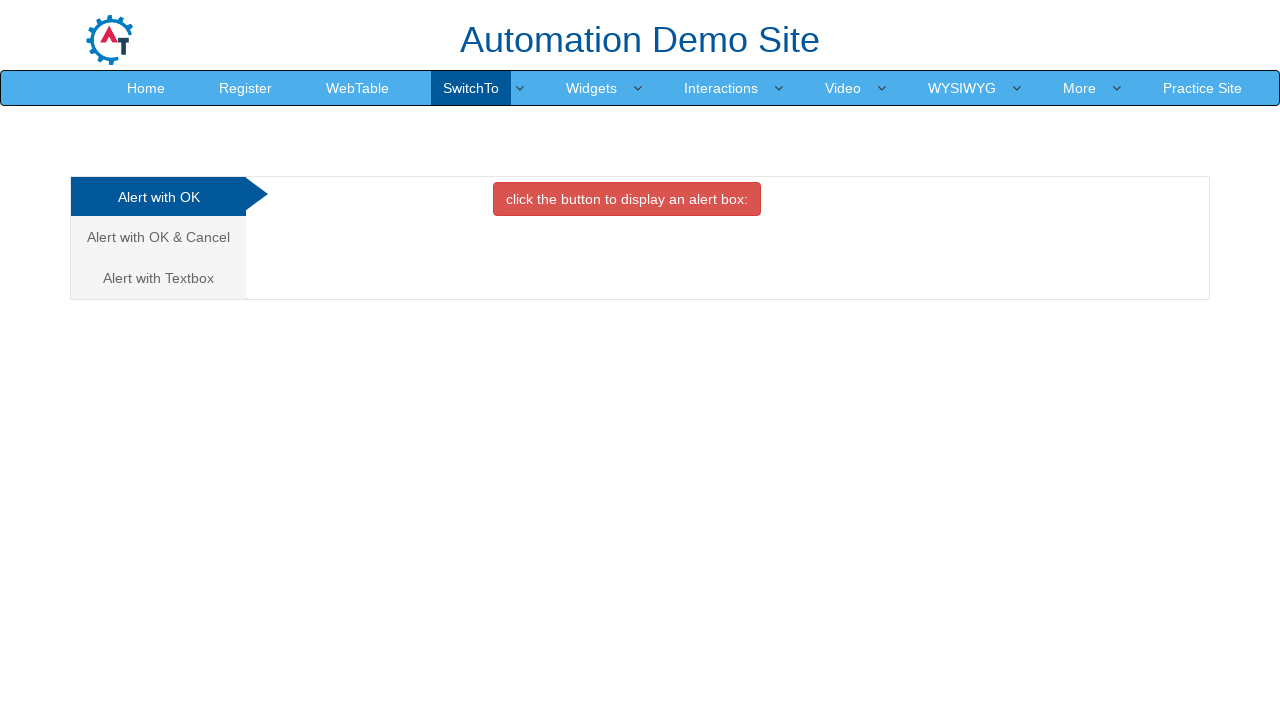

Clicked first display button to trigger simple alert at (627, 199) on (//button[contains(text(),'display')])[1]
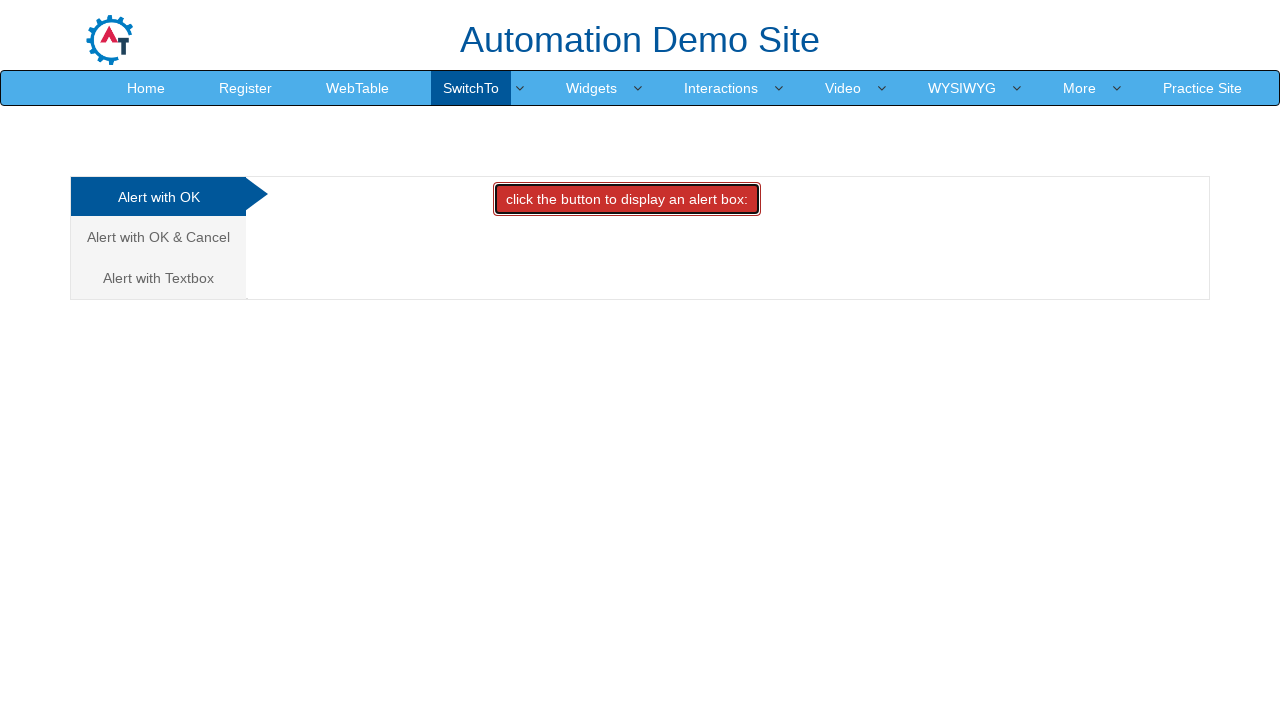

Set up dialog handler to accept alerts and clicked display button at (627, 199) on (//button[contains(text(),'display')])[1]
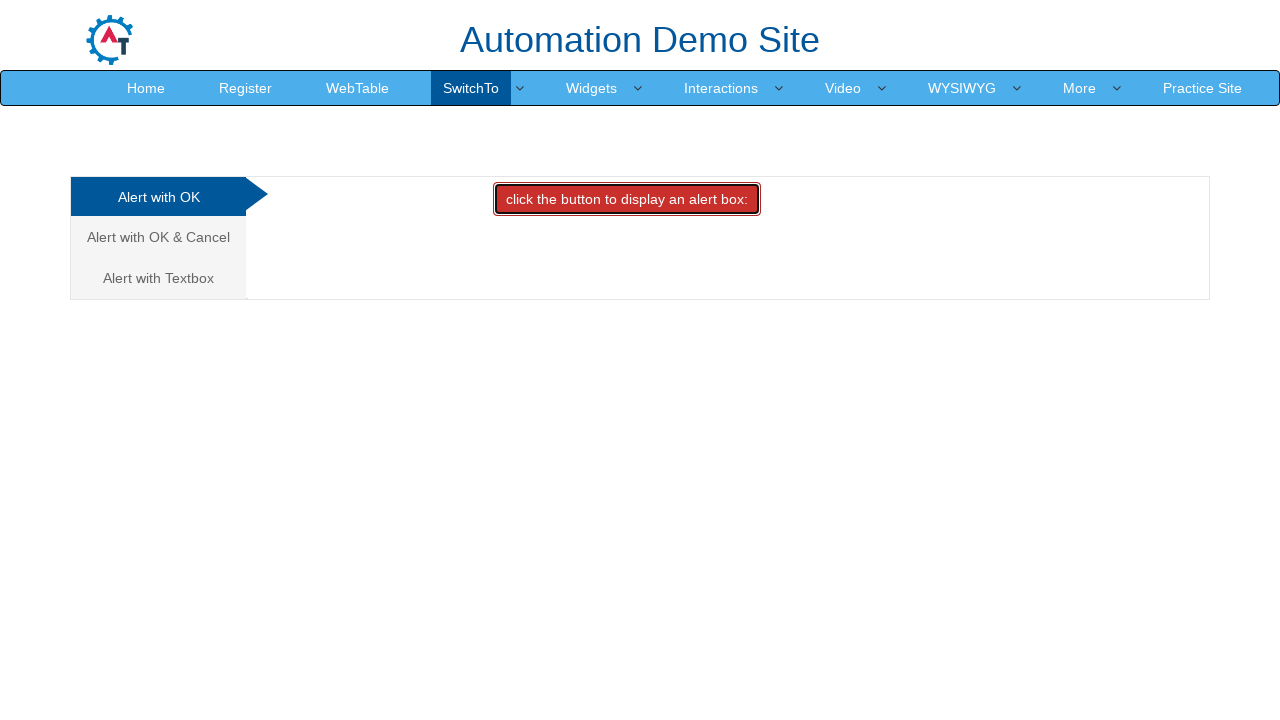

Clicked on second analytics link to navigate to confirm alert section at (158, 237) on (//a[@class='analystic'])[2]
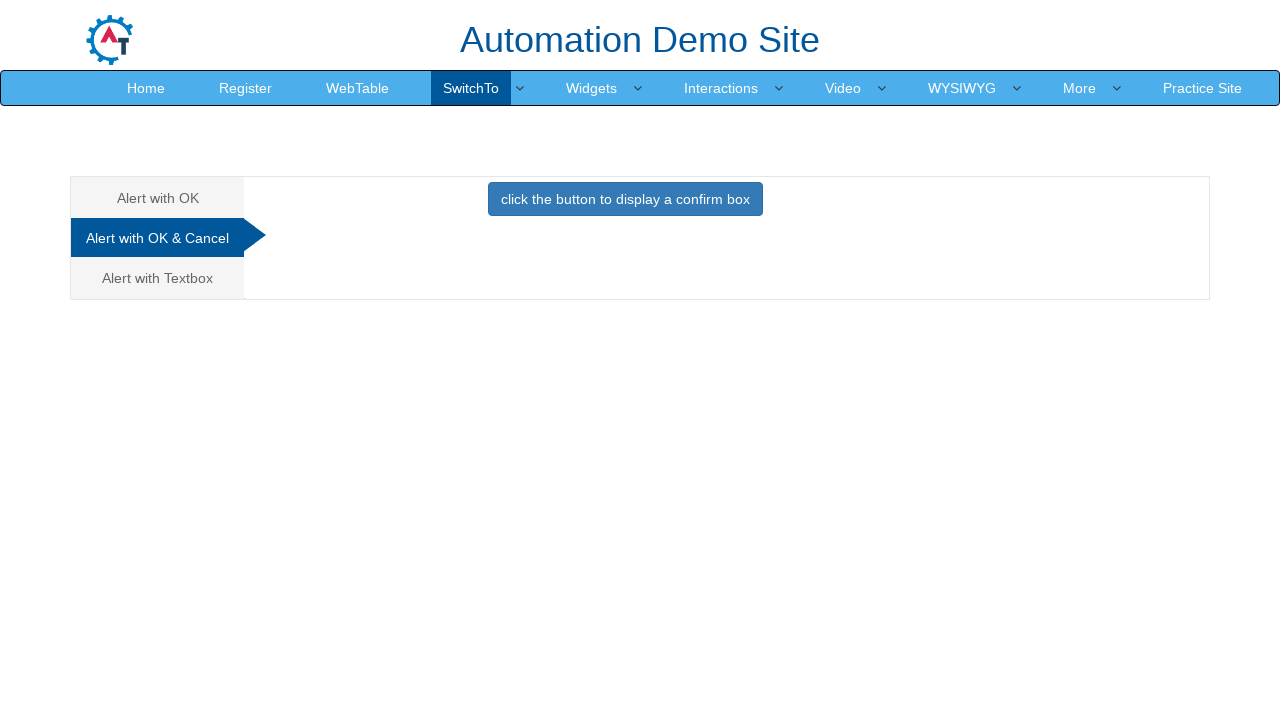

Clicked confirm button to trigger confirm alert at (625, 199) on xpath=//button[contains(text(),'confirm')]
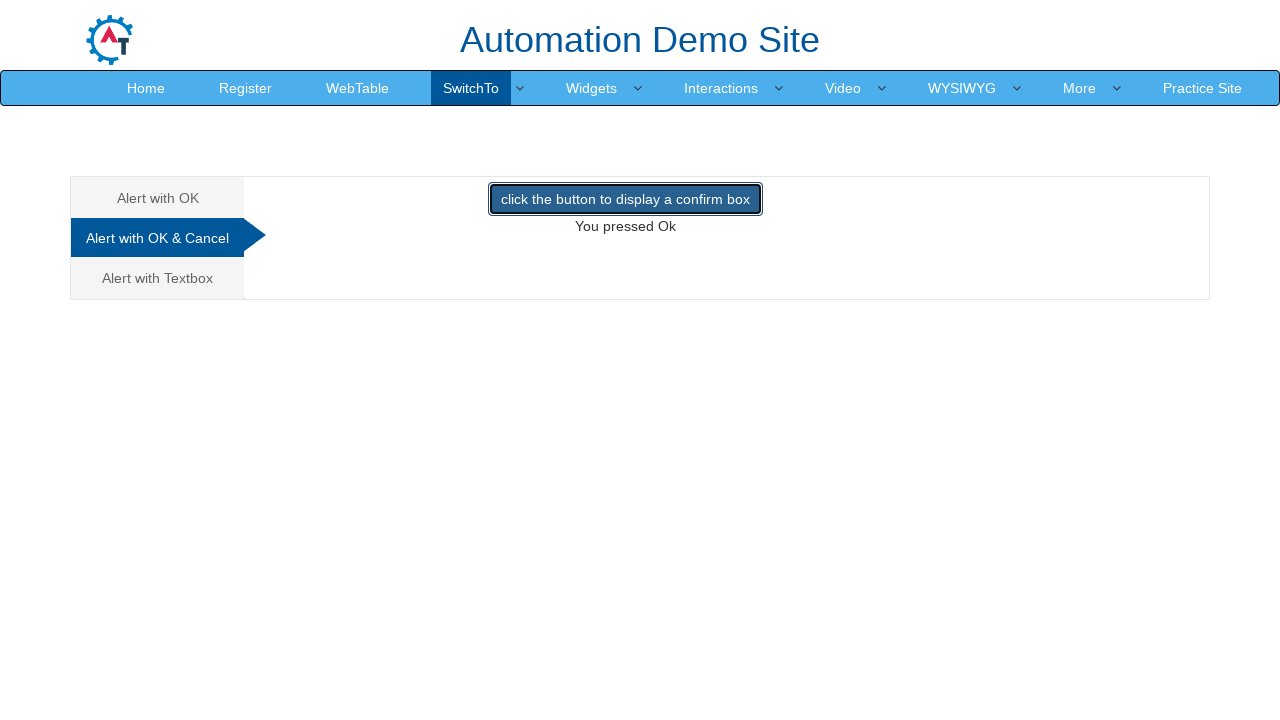

Set up dialog handler to dismiss confirm alert and clicked confirm button at (625, 199) on xpath=//button[contains(text(),'confirm')]
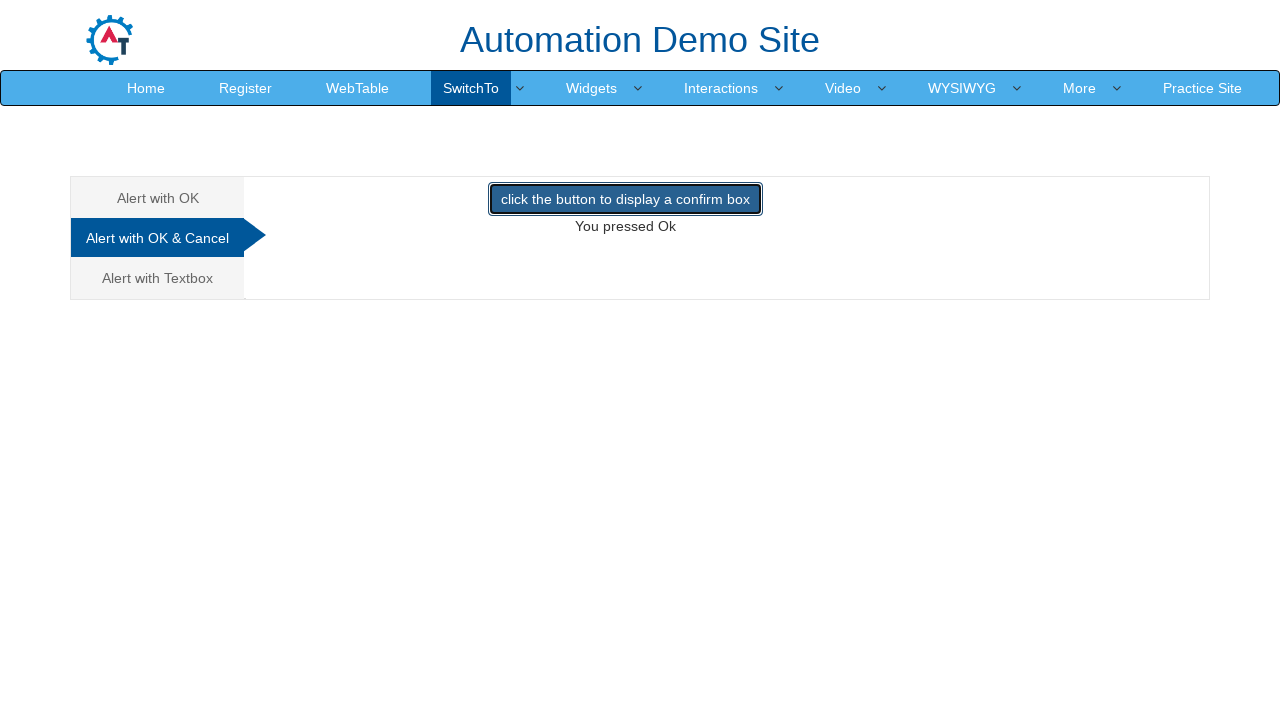

Clicked on 'Alert with Textbox' link to navigate to prompt alert section at (158, 278) on xpath=//a[contains(text(),'Alert with Textbox')]
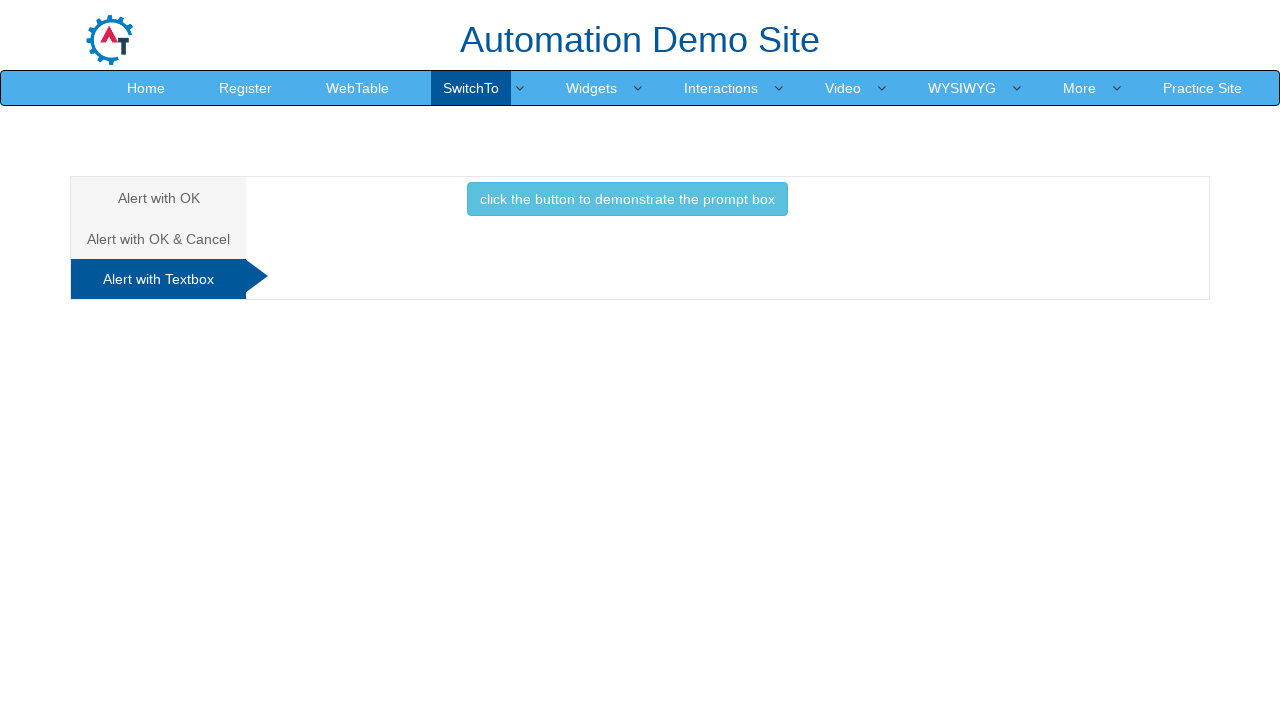

Clicked promptbox button to trigger prompt alert at (627, 199) on xpath=//button[@onclick='promptbox()']
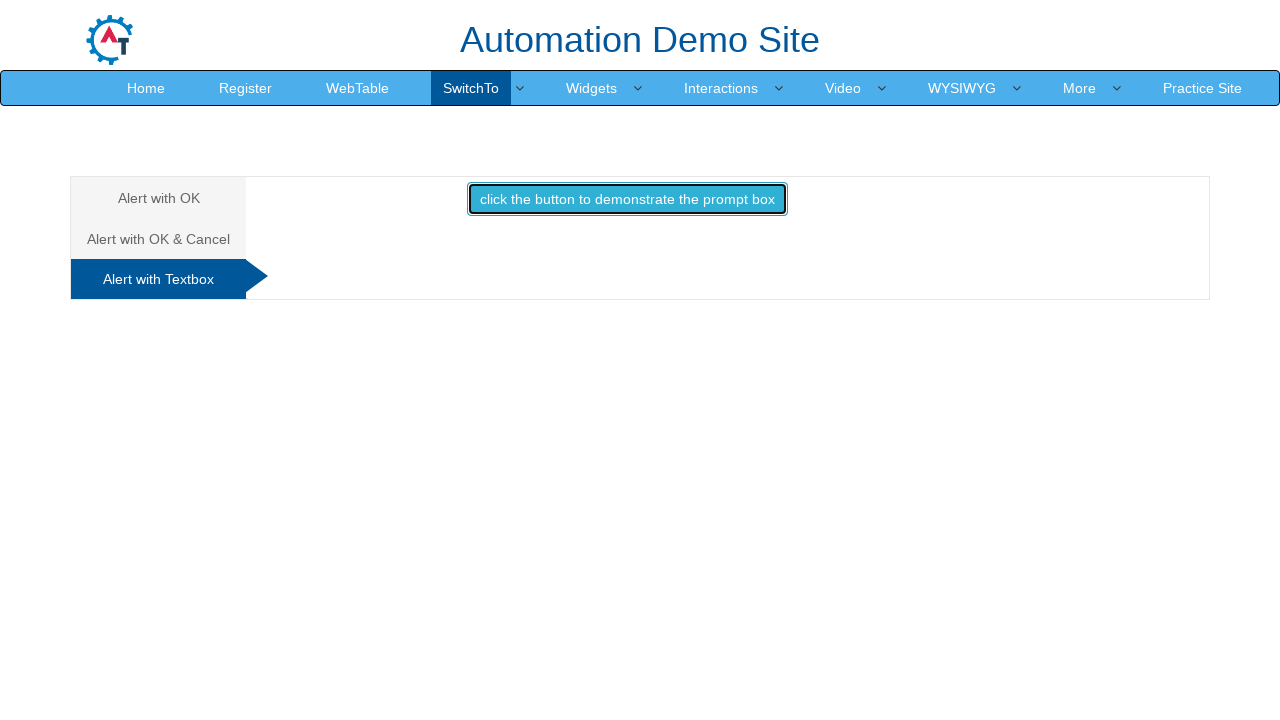

Set up dialog handler to accept prompt with text 'sugi' and clicked promptbox button at (627, 199) on xpath=//button[@onclick='promptbox()']
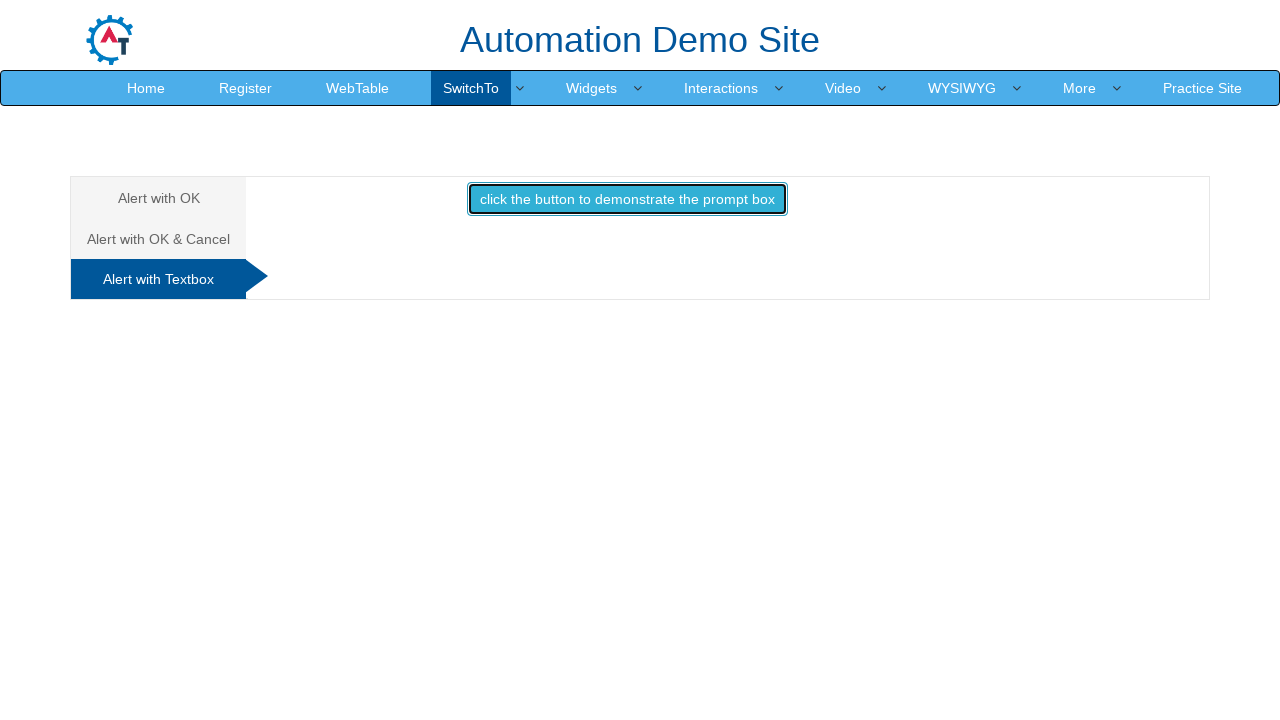

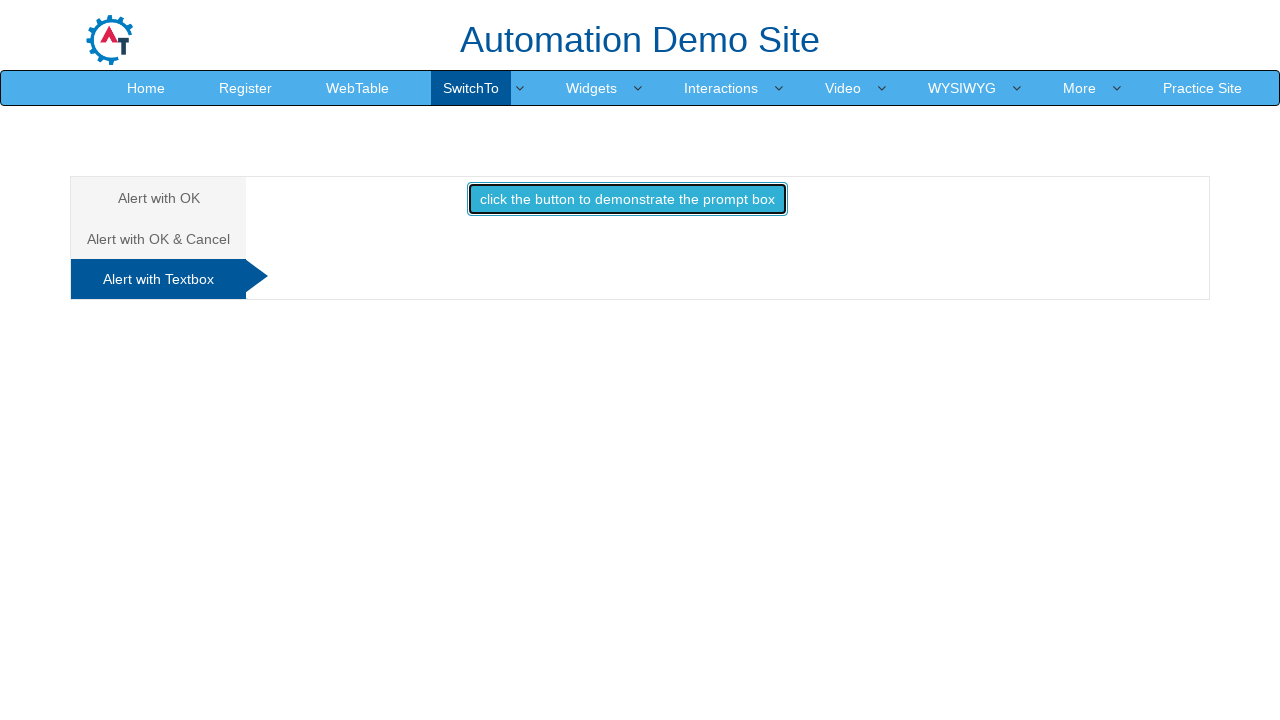